Tests dynamic checkbox selection by finding all checkboxes on the page and clicking the one with value "option2"

Starting URL: https://rahulshettyacademy.com/AutomationPractice/

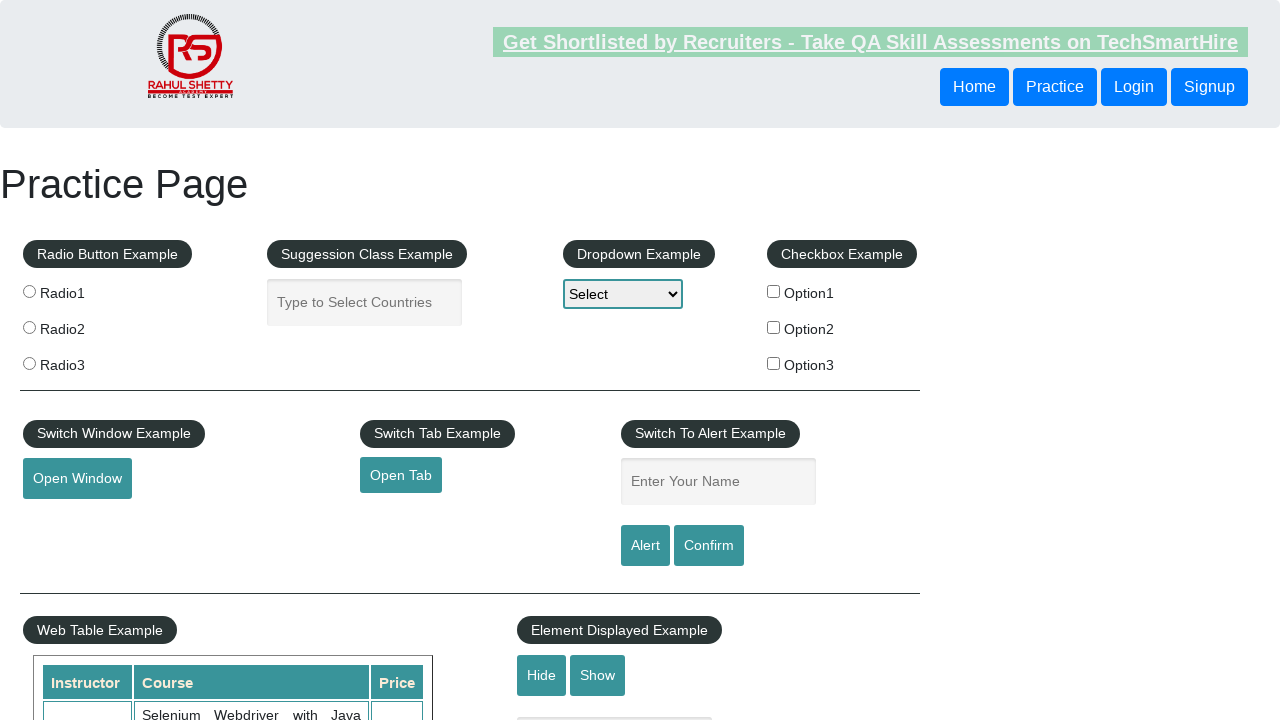

Waited for checkboxes to load on the page
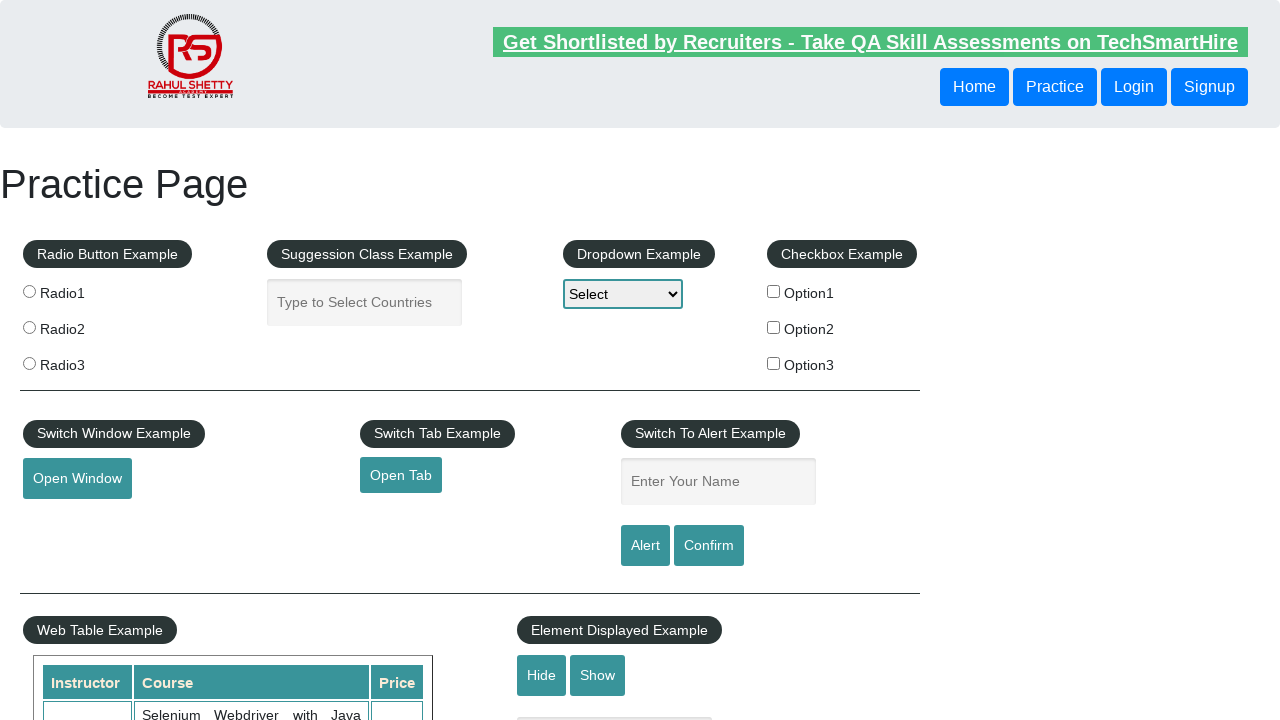

Located all checkboxes on the page
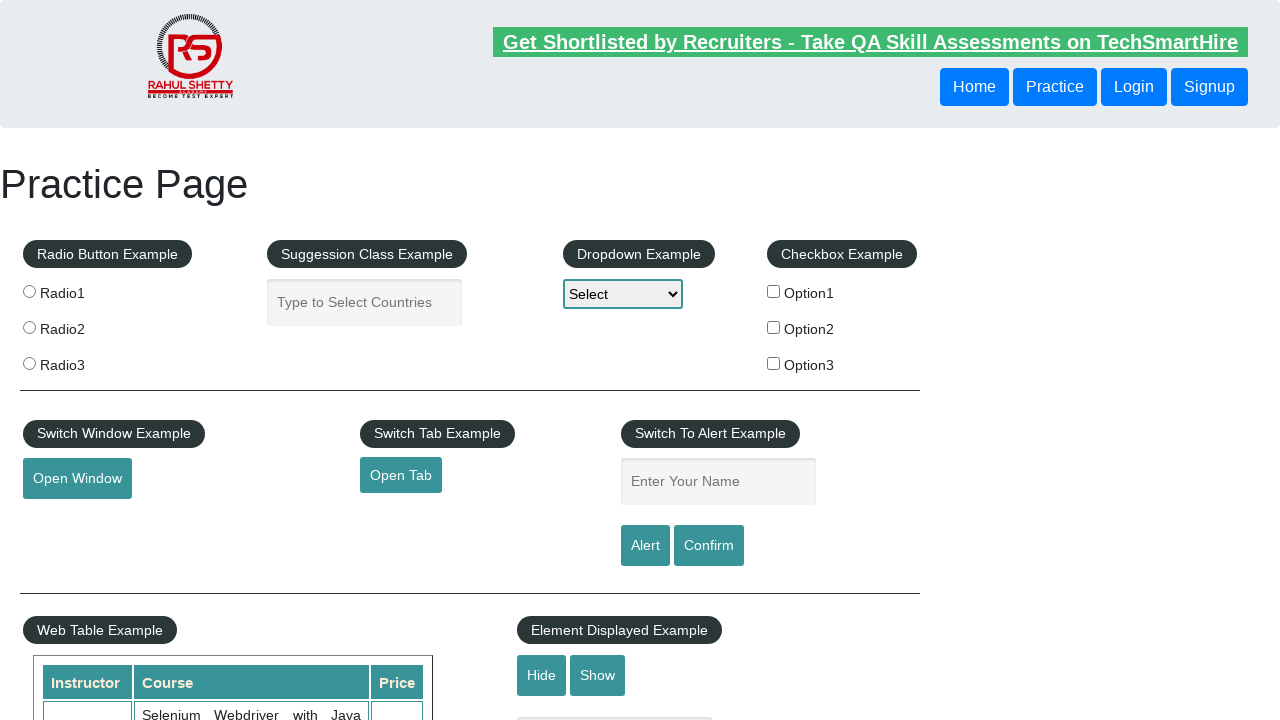

Found 3 checkboxes on the page
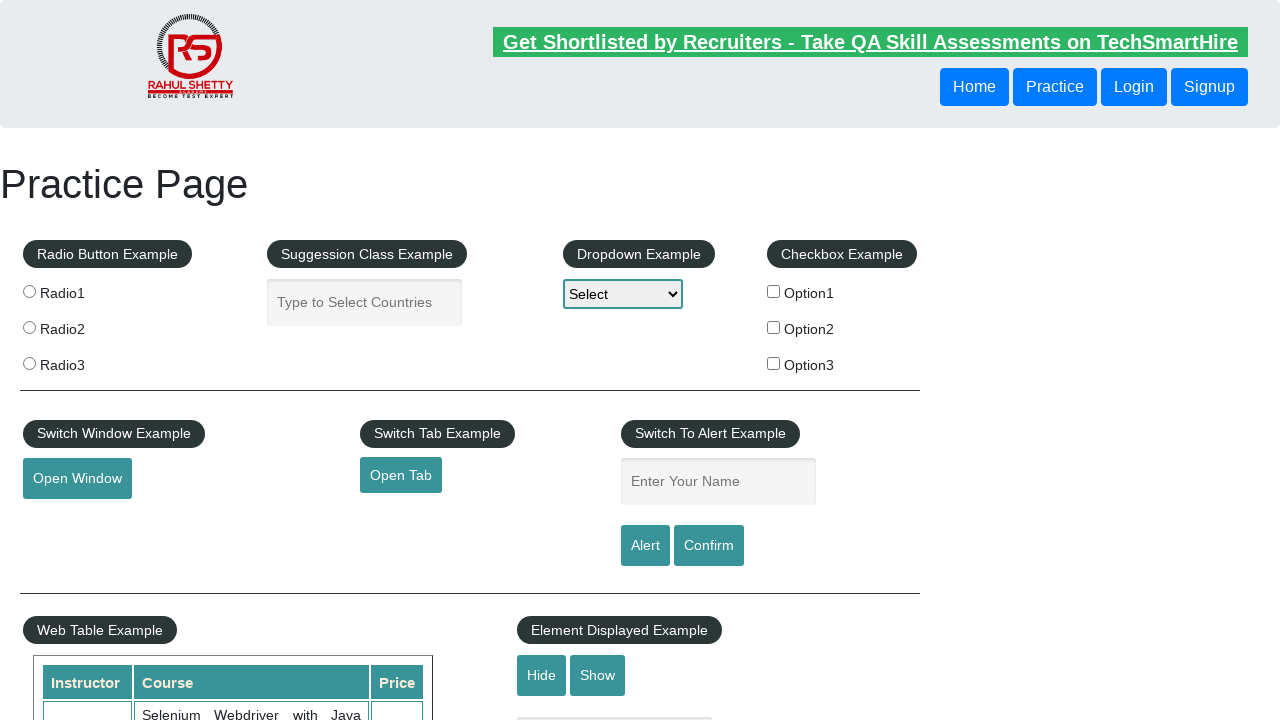

Checked checkbox at index 0
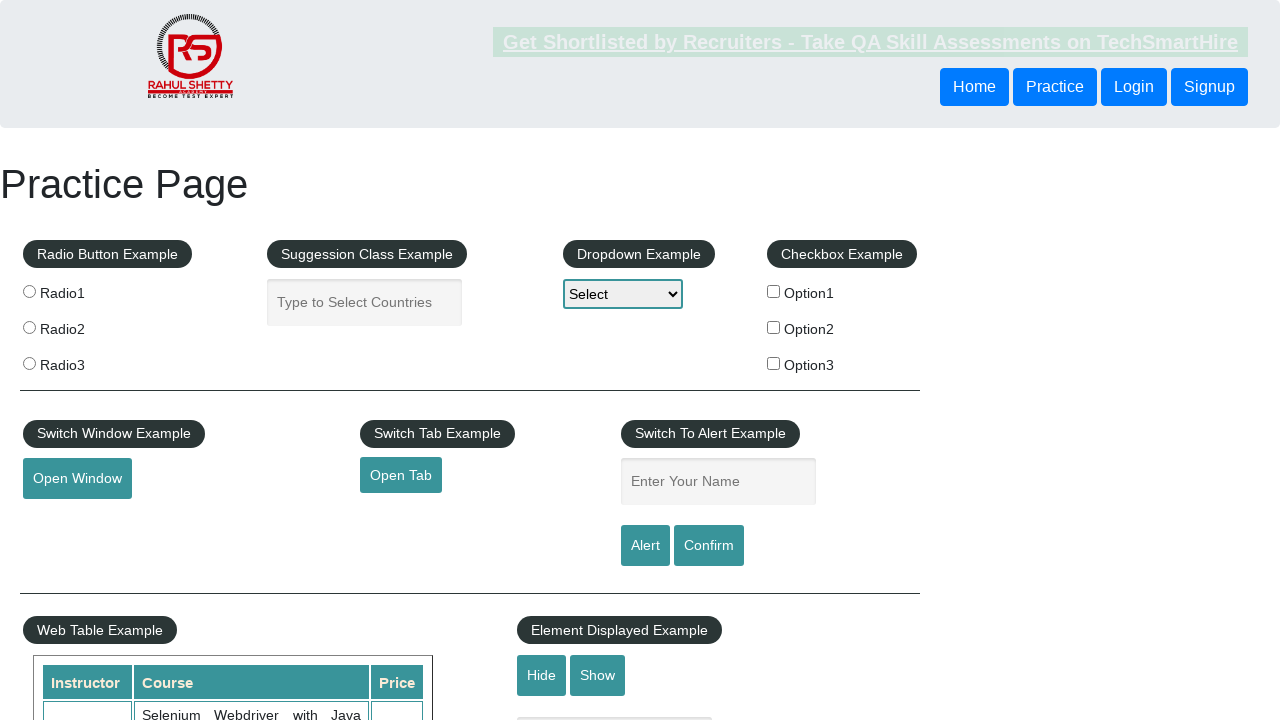

Checked checkbox at index 1
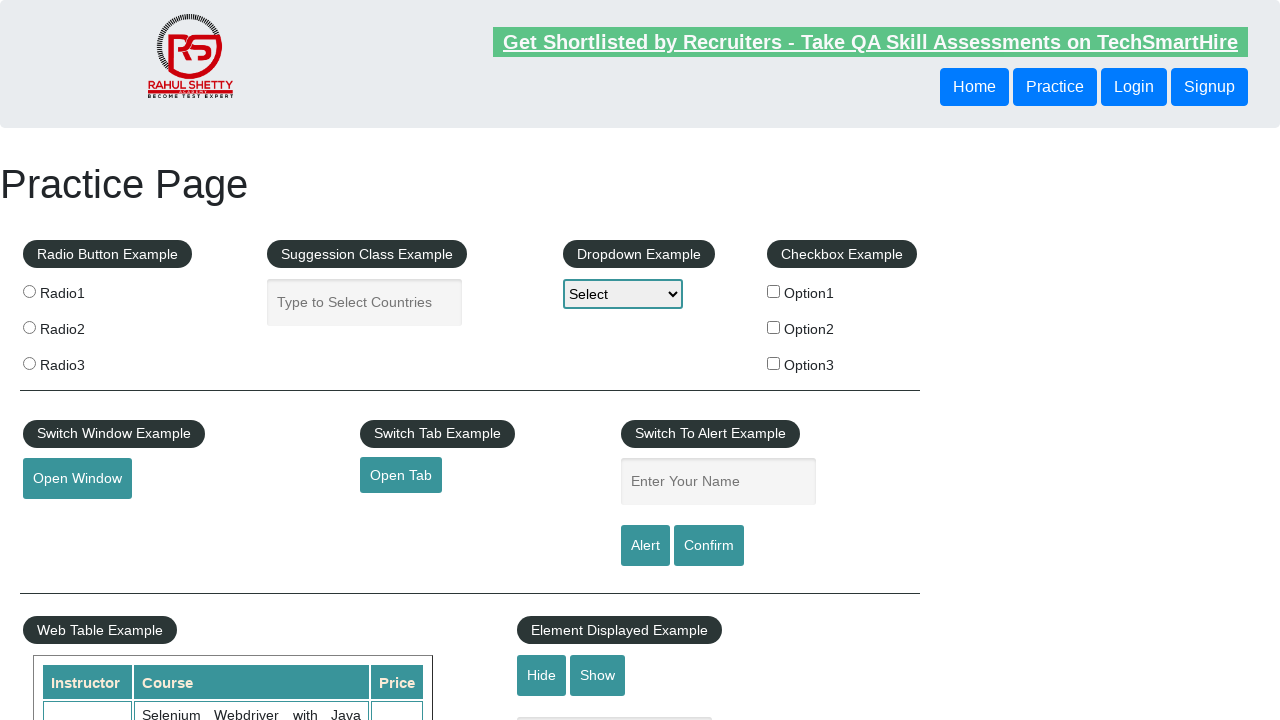

Found checkbox with value 'option2'
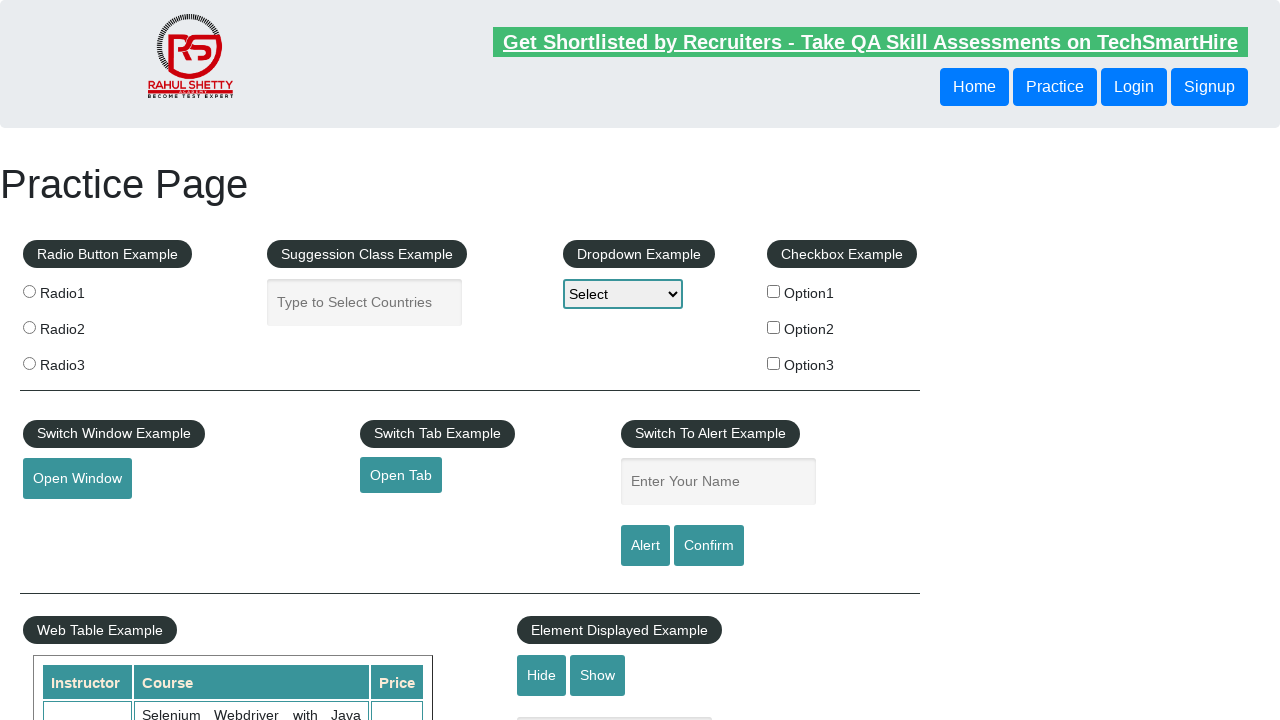

Clicked checkbox with value 'option2' at (774, 327) on xpath=//input[@type="checkbox"] >> nth=1
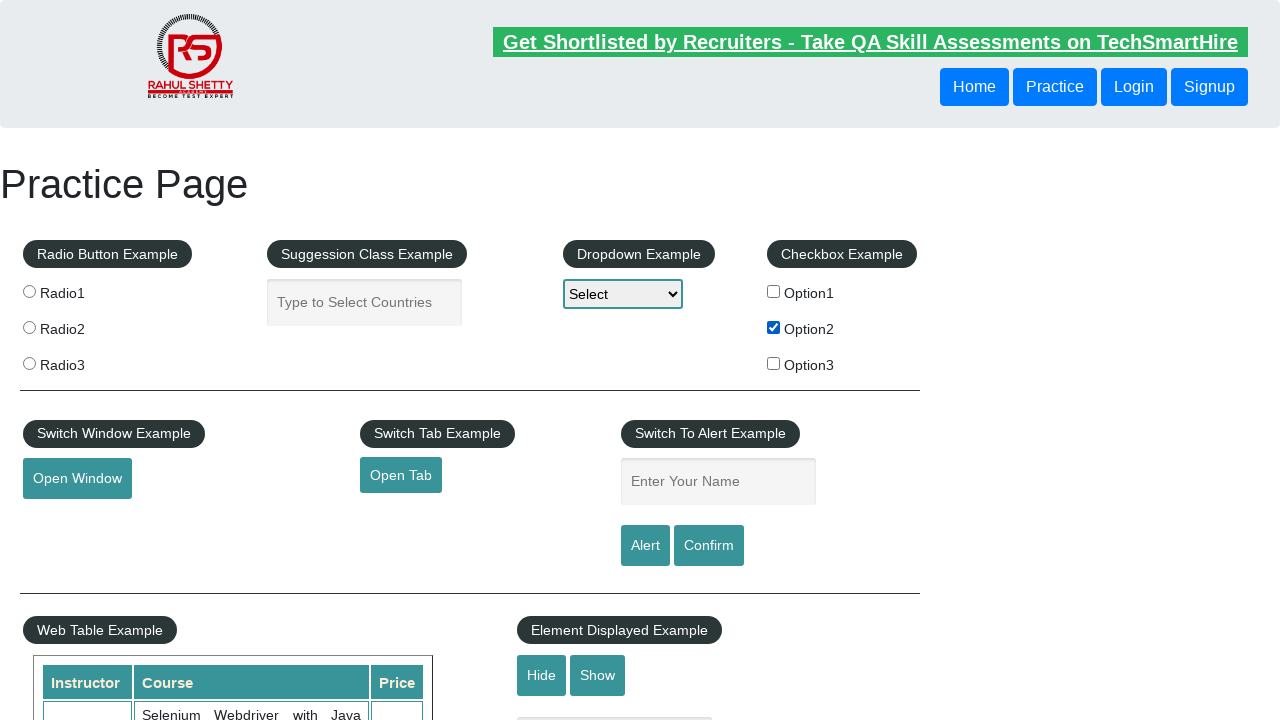

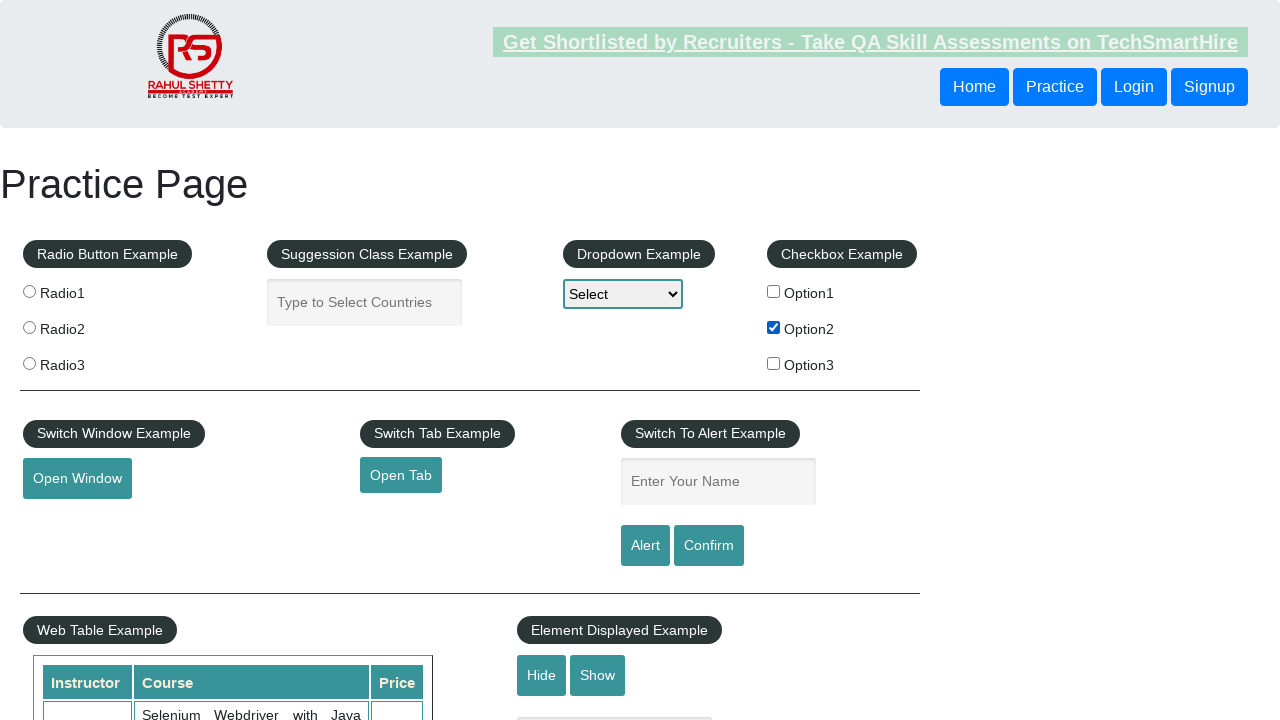